Demonstrates how to inject jQuery and jQuery Growl into a webpage and display notification messages using JavaScript execution. The test loads external scripts and stylesheets, then triggers growl notifications on the page.

Starting URL: http://the-internet.herokuapp.com

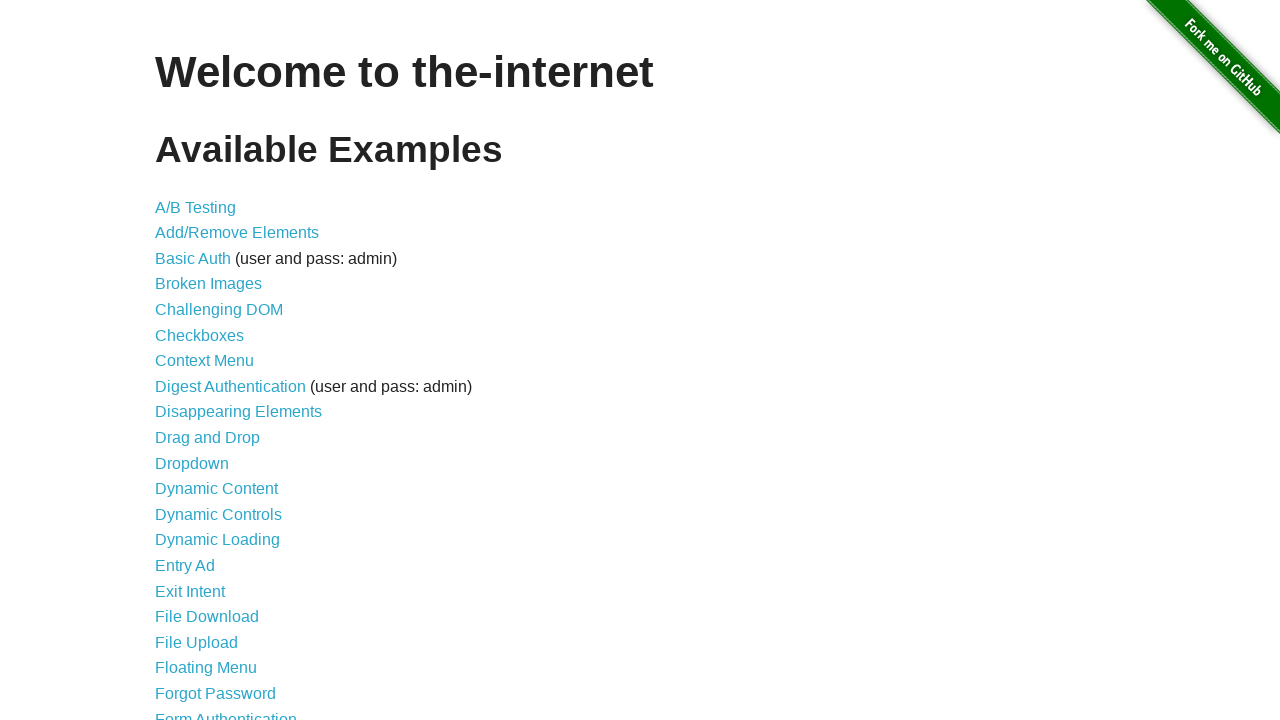

Injected jQuery script into the page if not already present
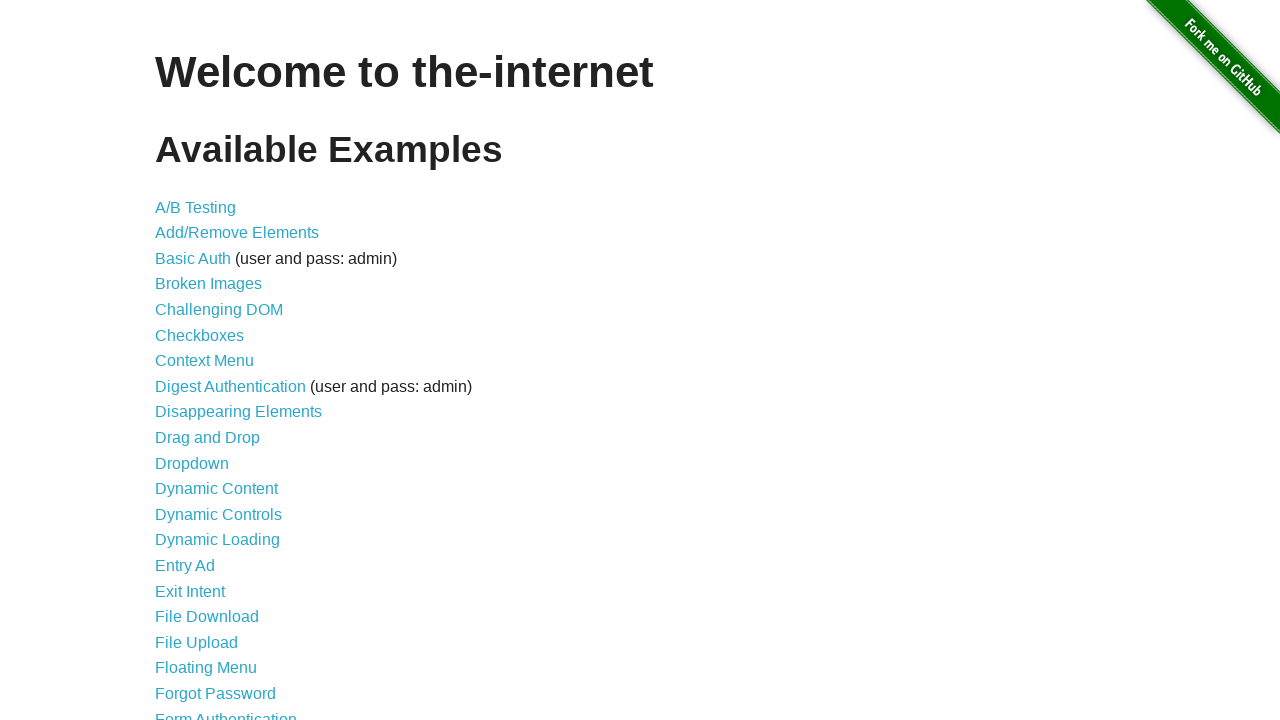

jQuery loaded successfully
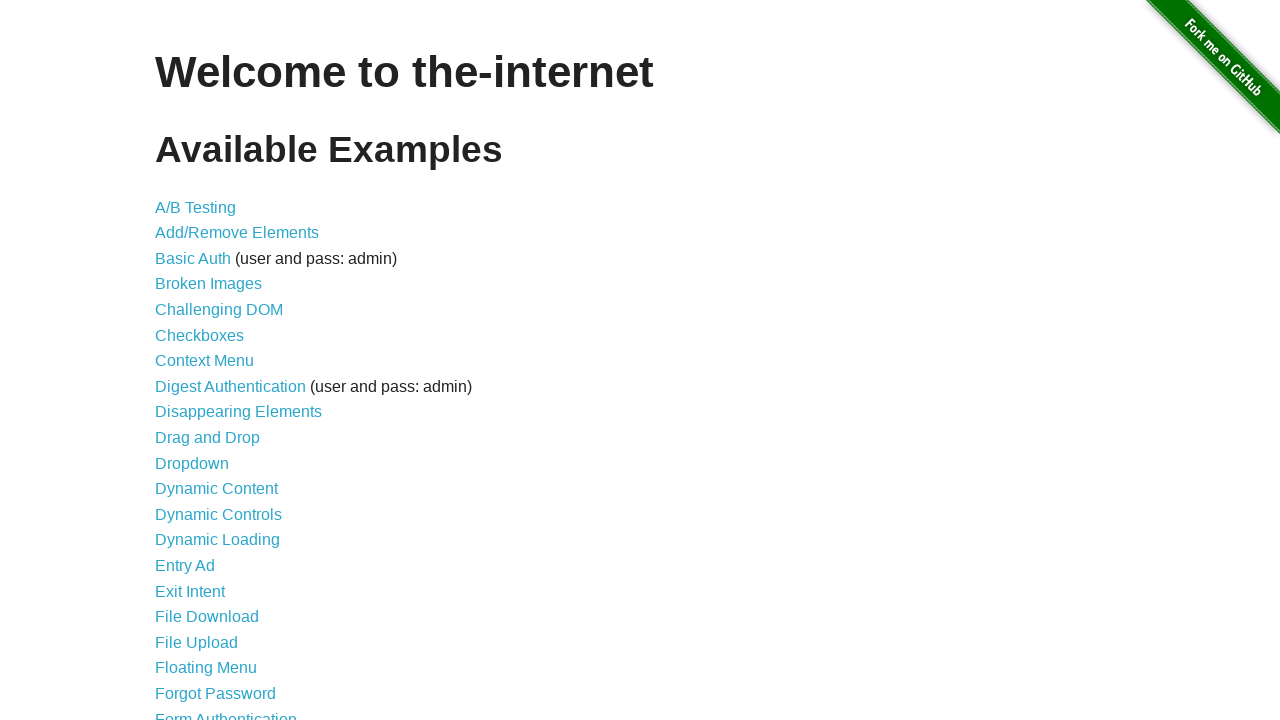

Loaded jQuery Growl plugin script
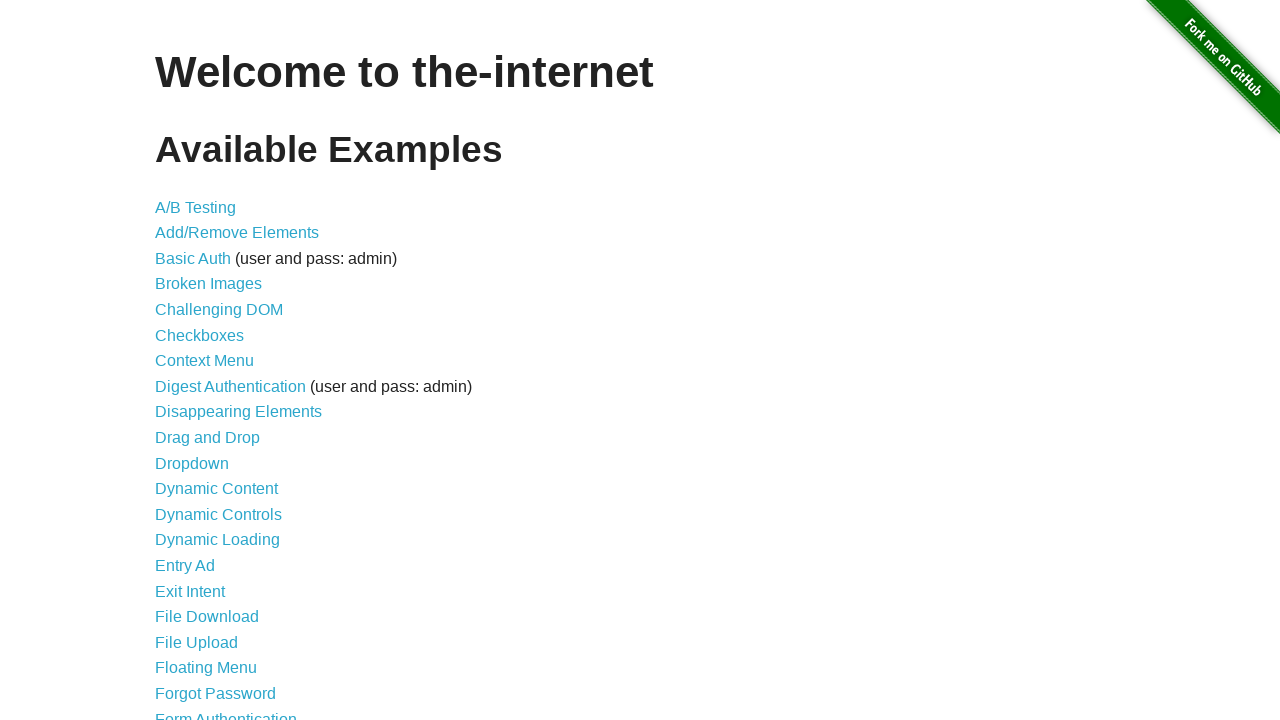

Added jQuery Growl CSS stylesheet to the page
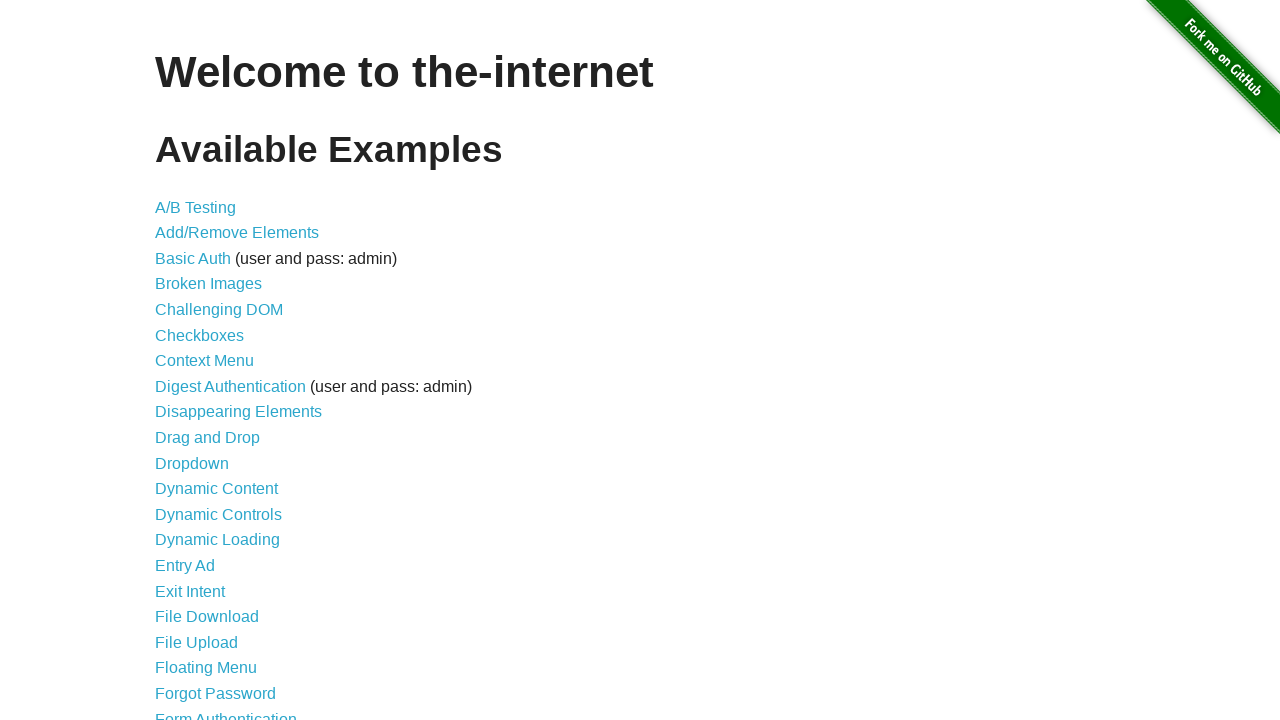

jQuery Growl plugin initialized and ready
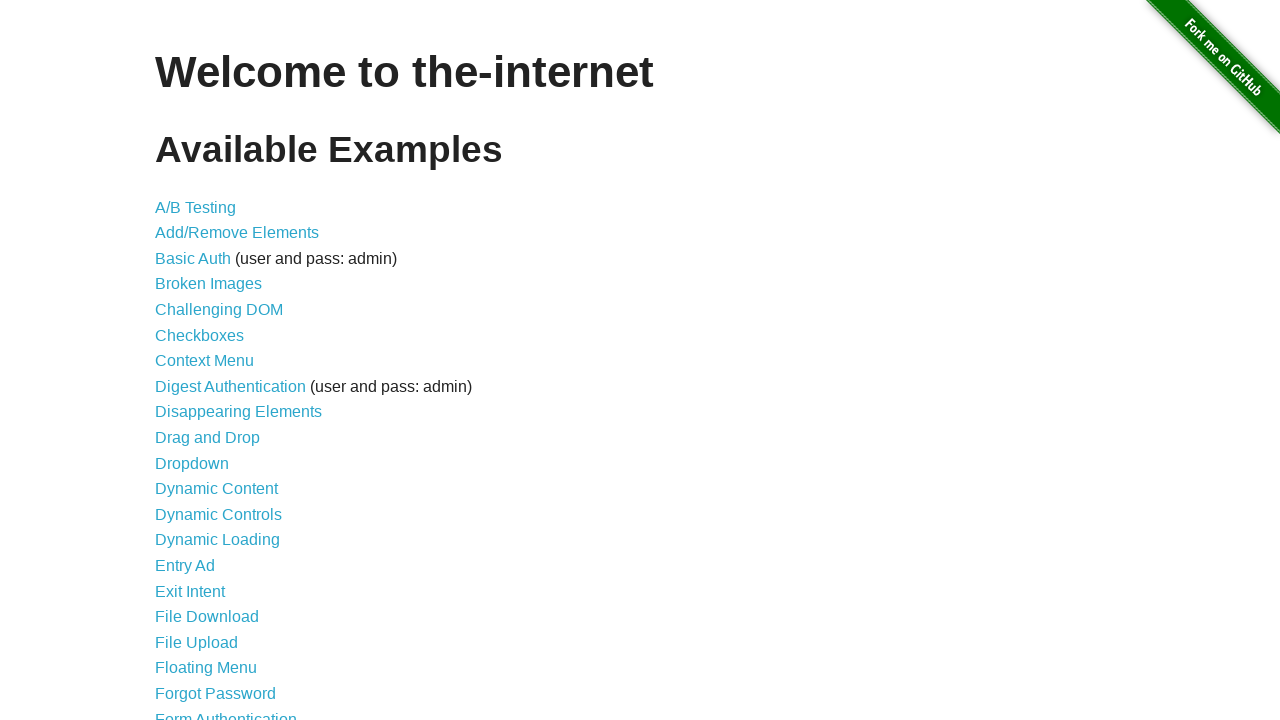

Displayed default growl notification with GET title
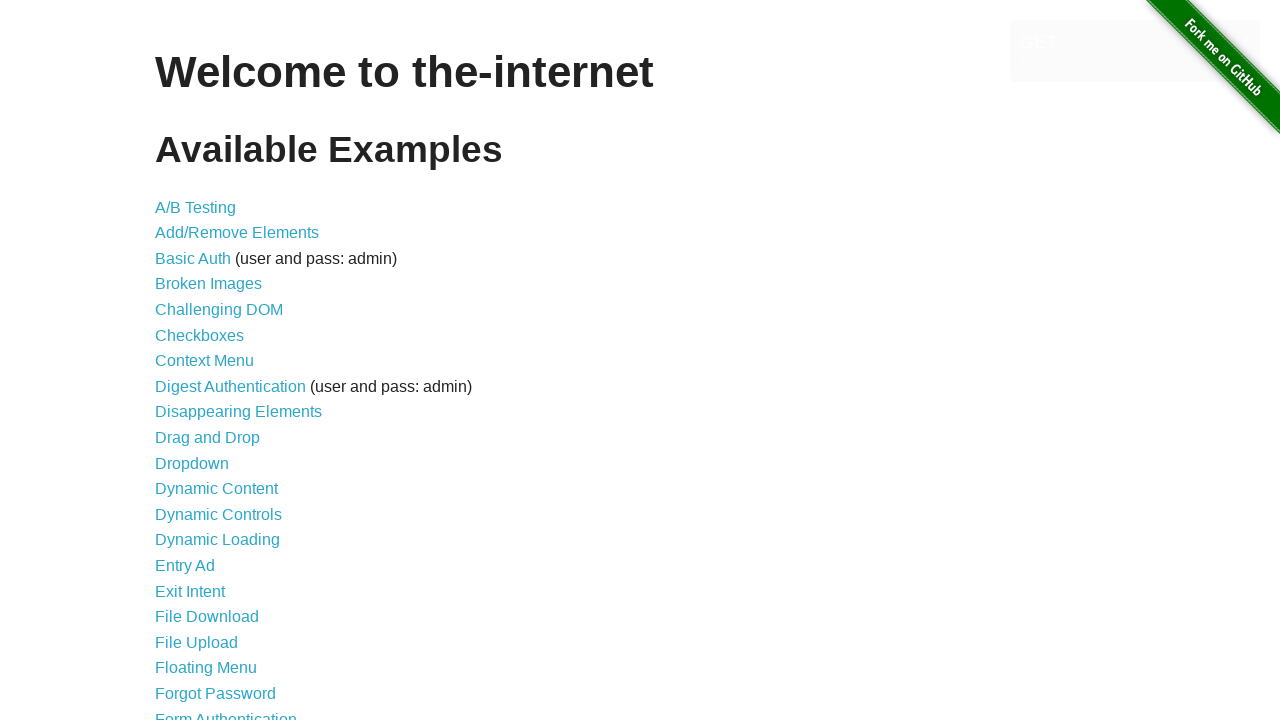

Displayed error growl notification
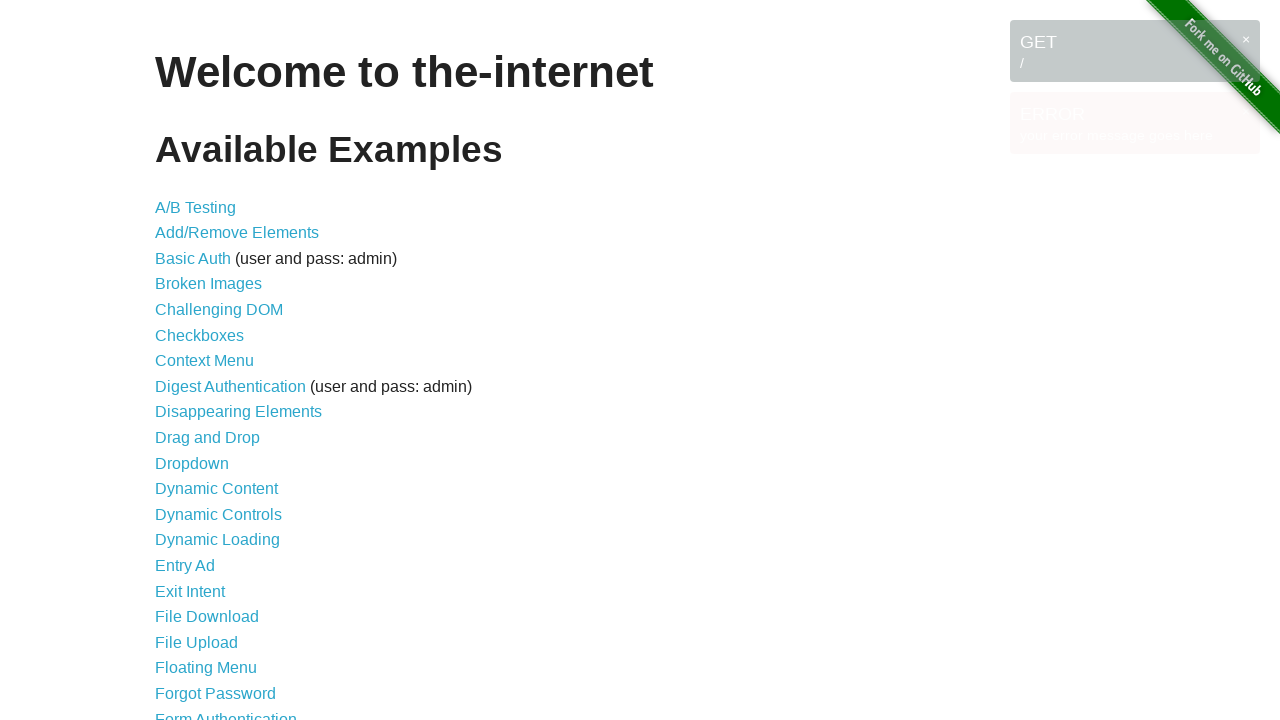

Displayed notice growl notification
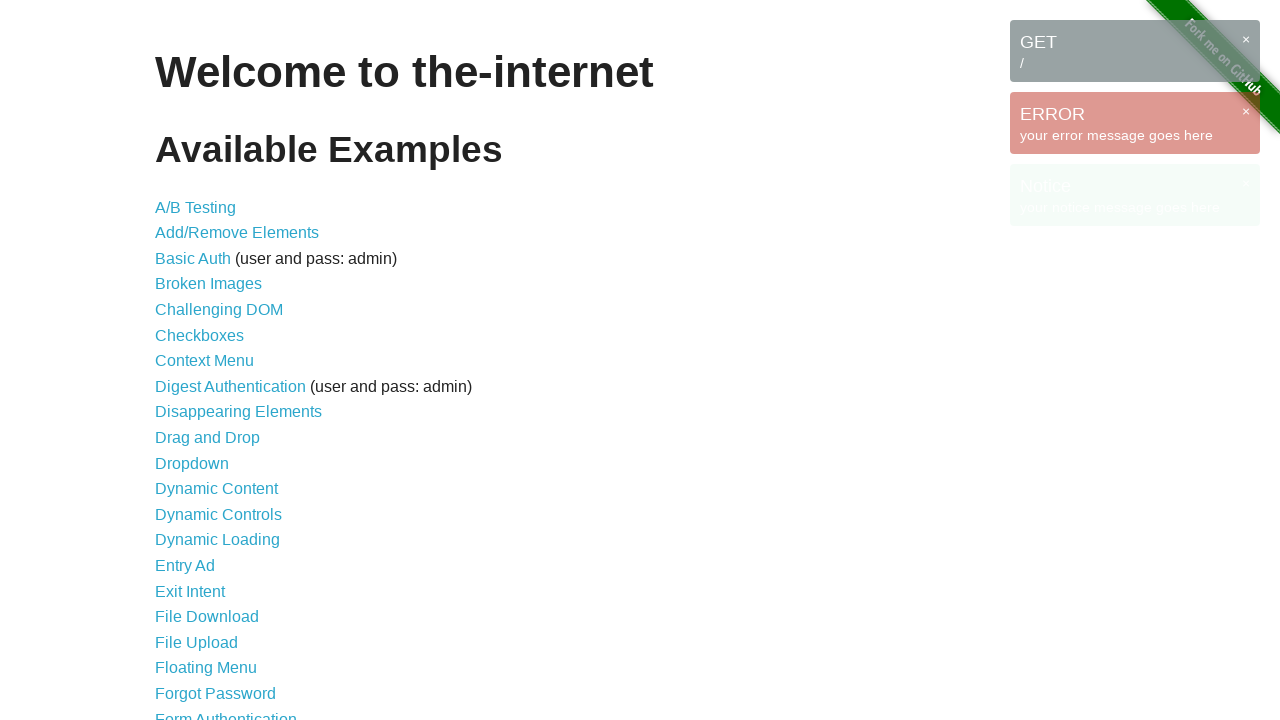

Displayed warning growl notification
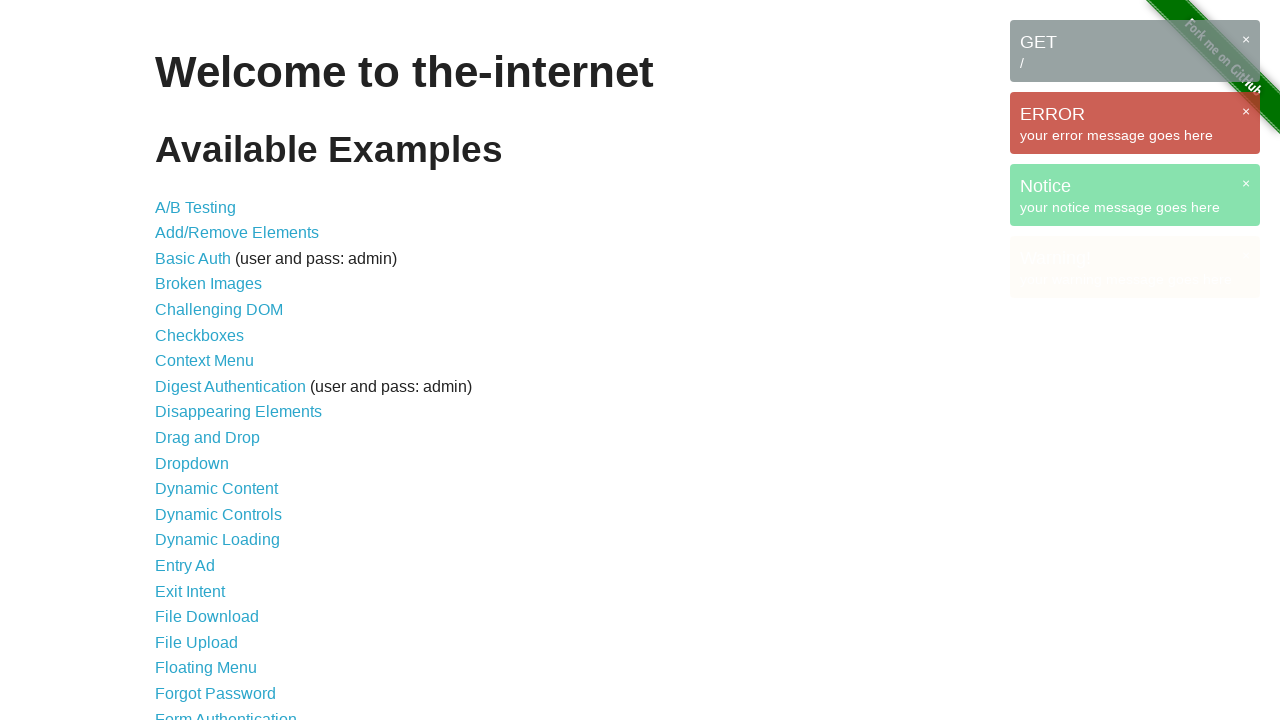

All growl notification messages are now visible on the page
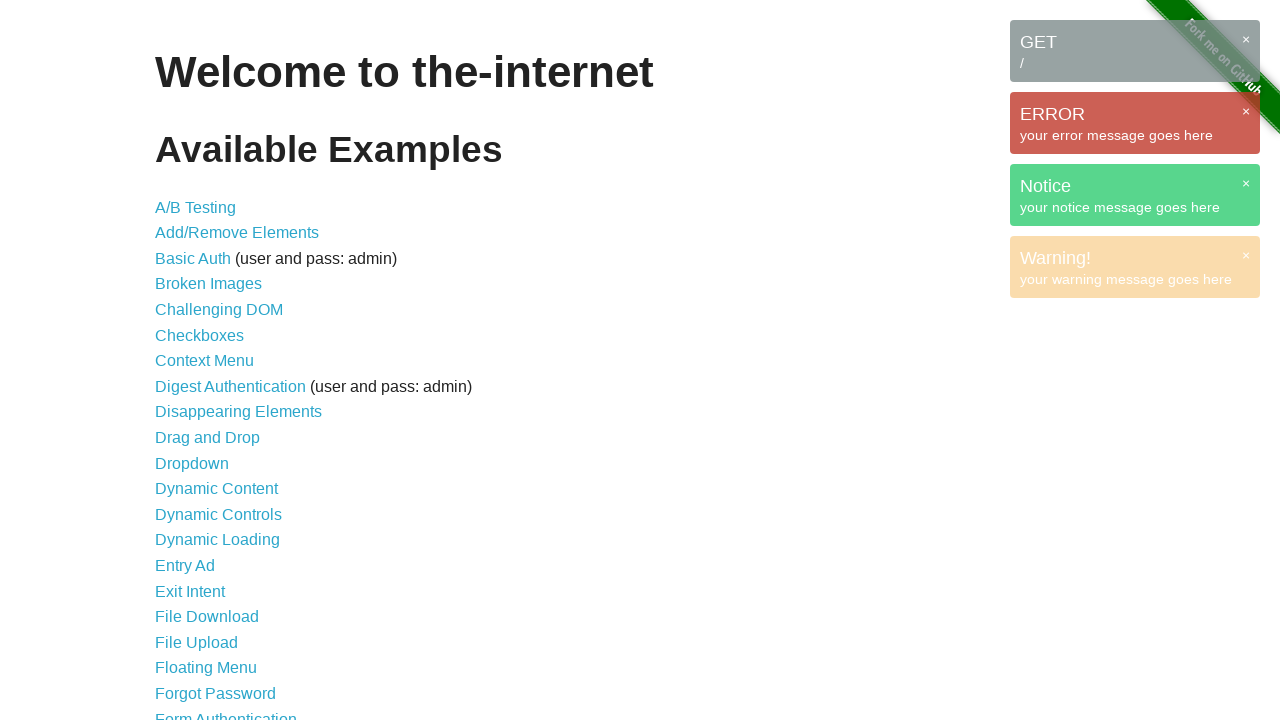

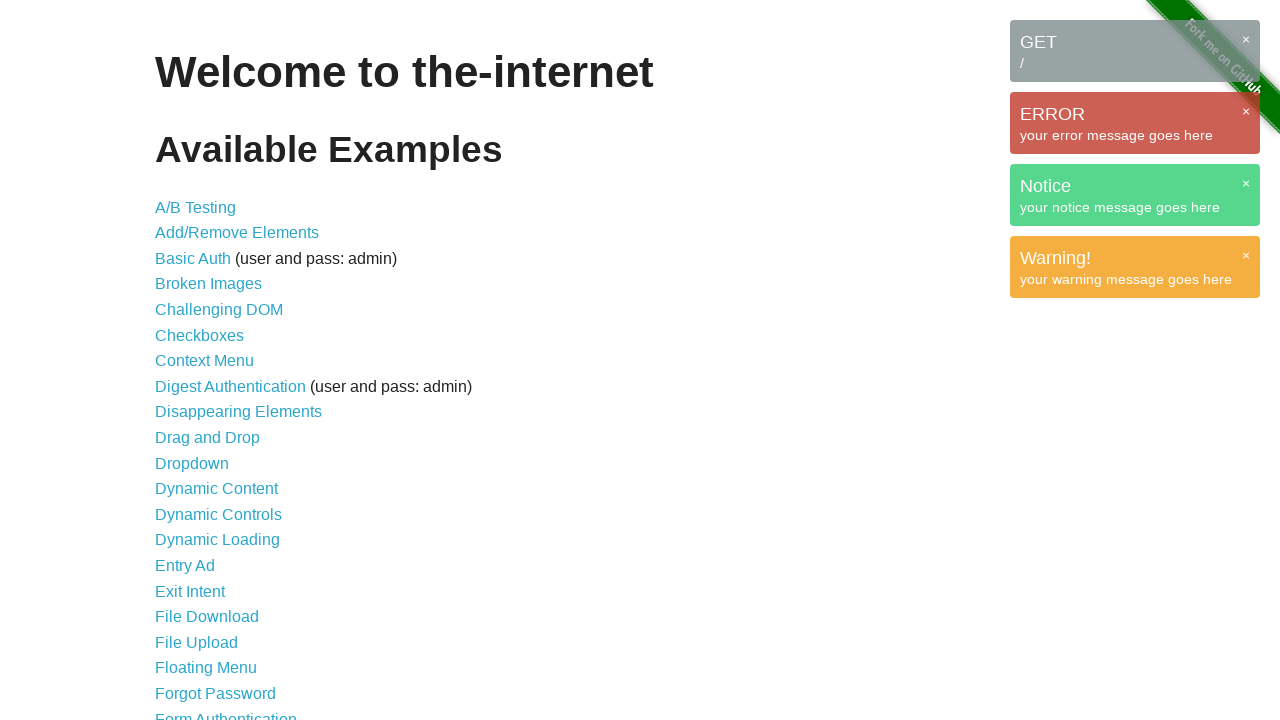